Tests various button click types including double click, right click, and regular click on the Buttons page

Starting URL: https://demoqa.com/elements

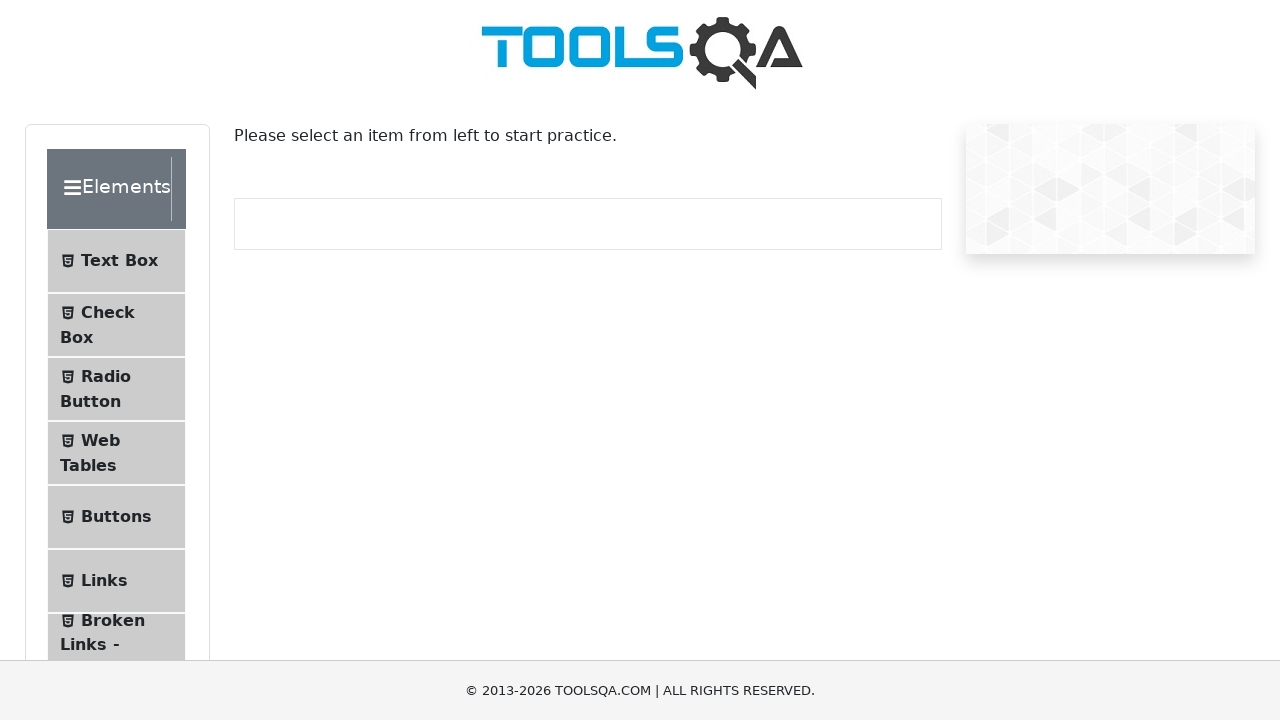

Clicked on Buttons menu item at (116, 517) on li#item-4
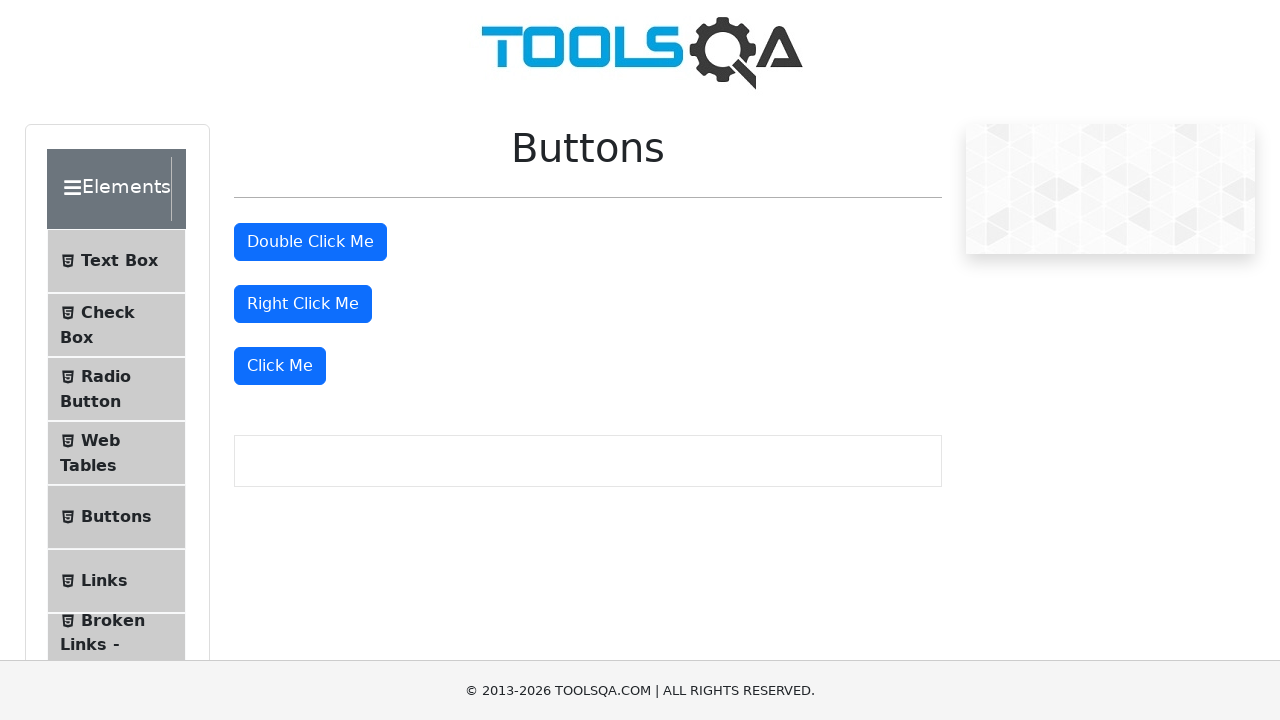

Double click button loaded on Buttons page
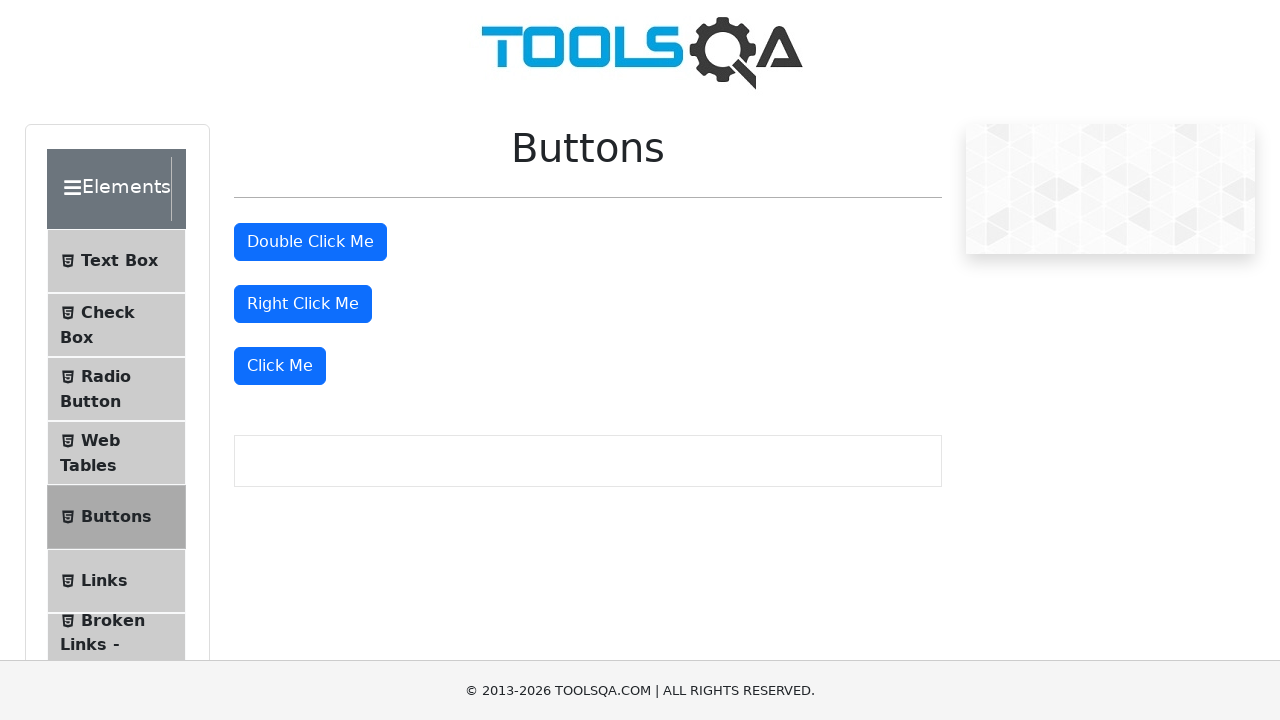

Double clicked the double click button at (310, 242) on button#doubleClickBtn
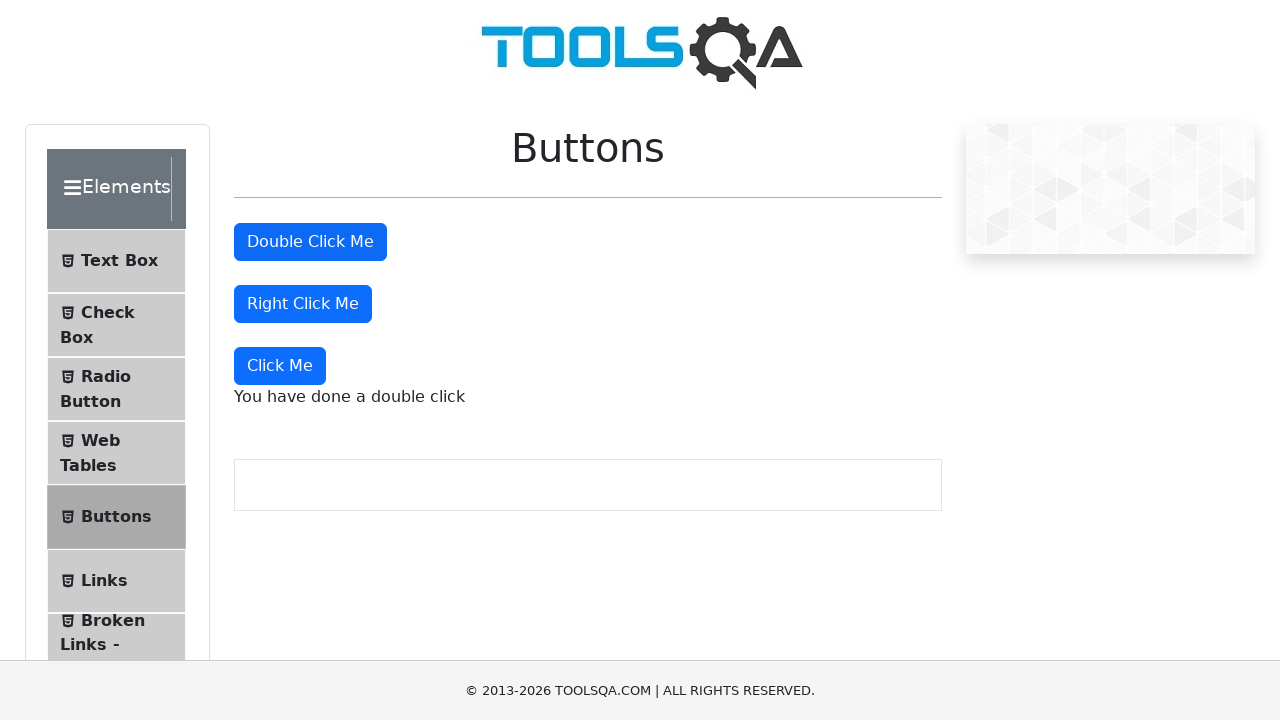

Refreshed page after double click
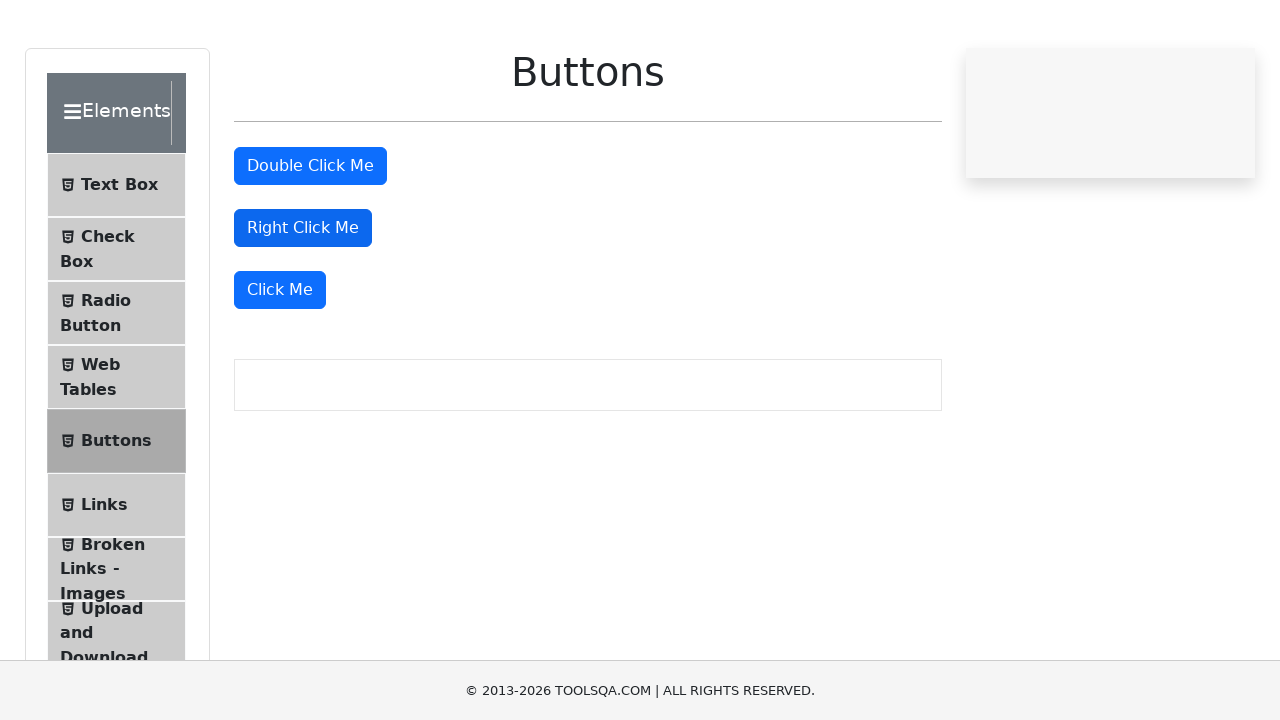

Right clicked the right click button at (303, 304) on button#rightClickBtn
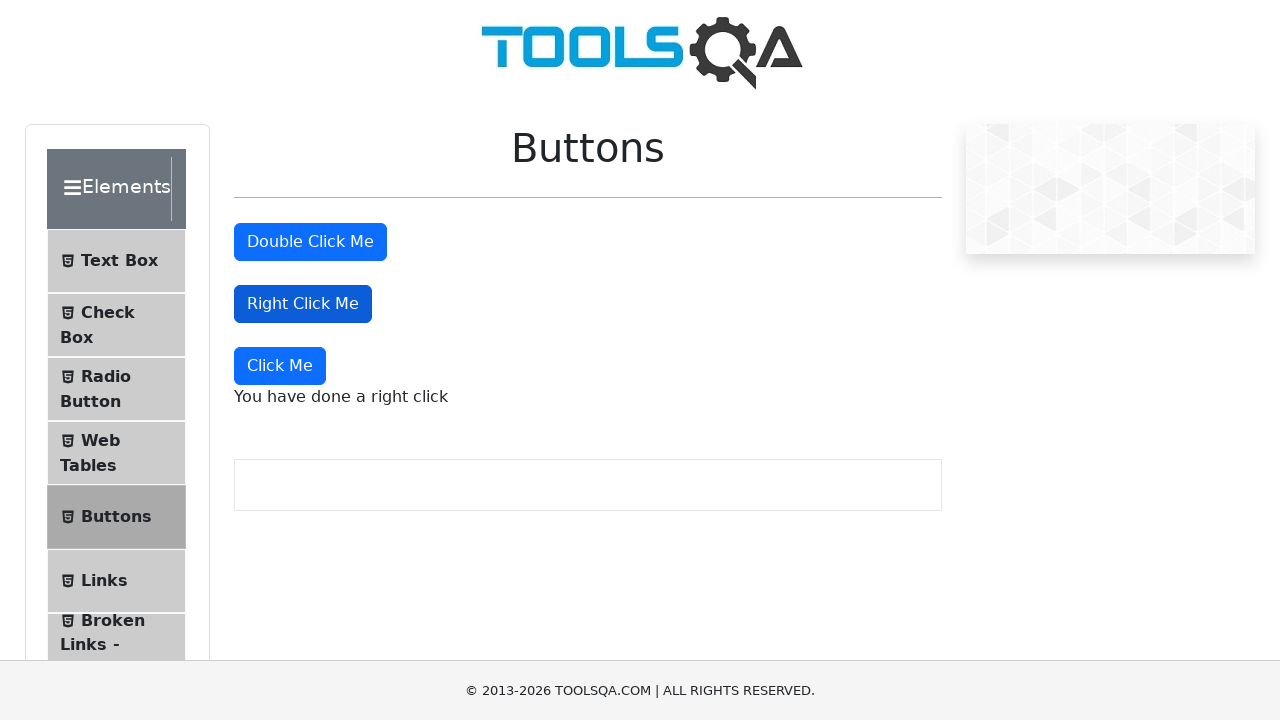

Refreshed page after right click
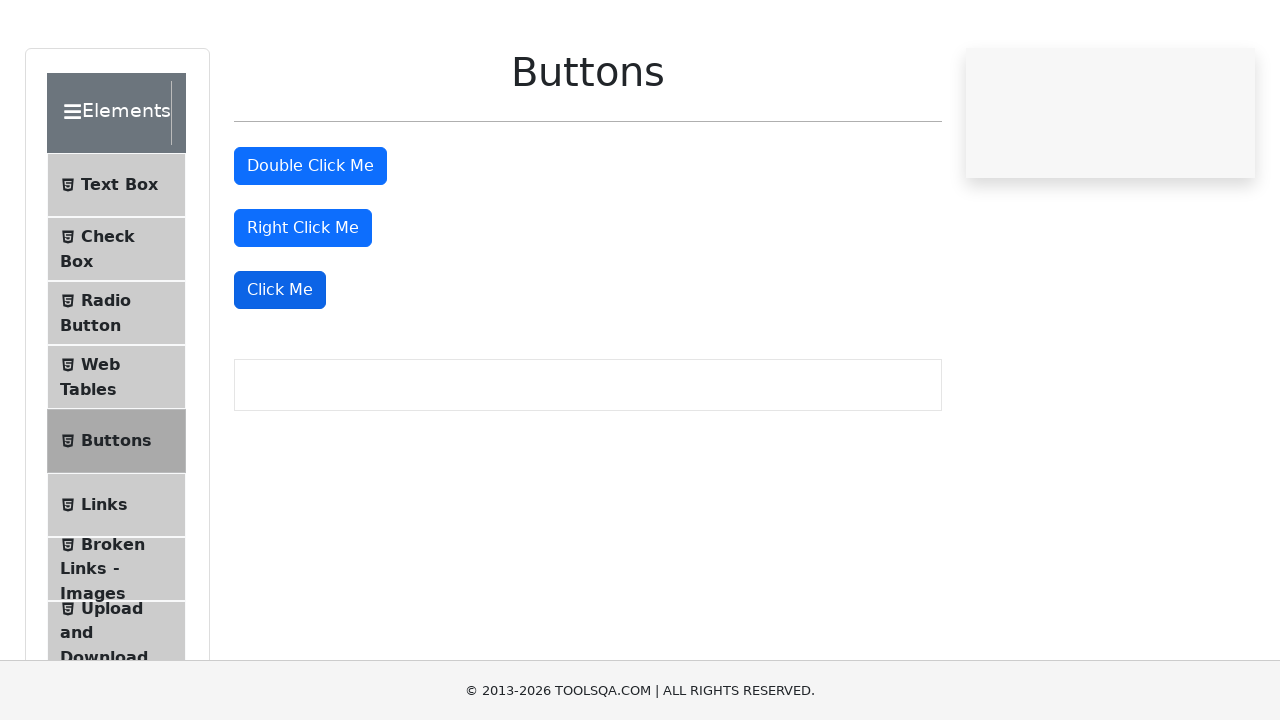

Clicked the 'Click Me' button at (310, 242) on button.btn.btn-primary:has-text("Click Me")
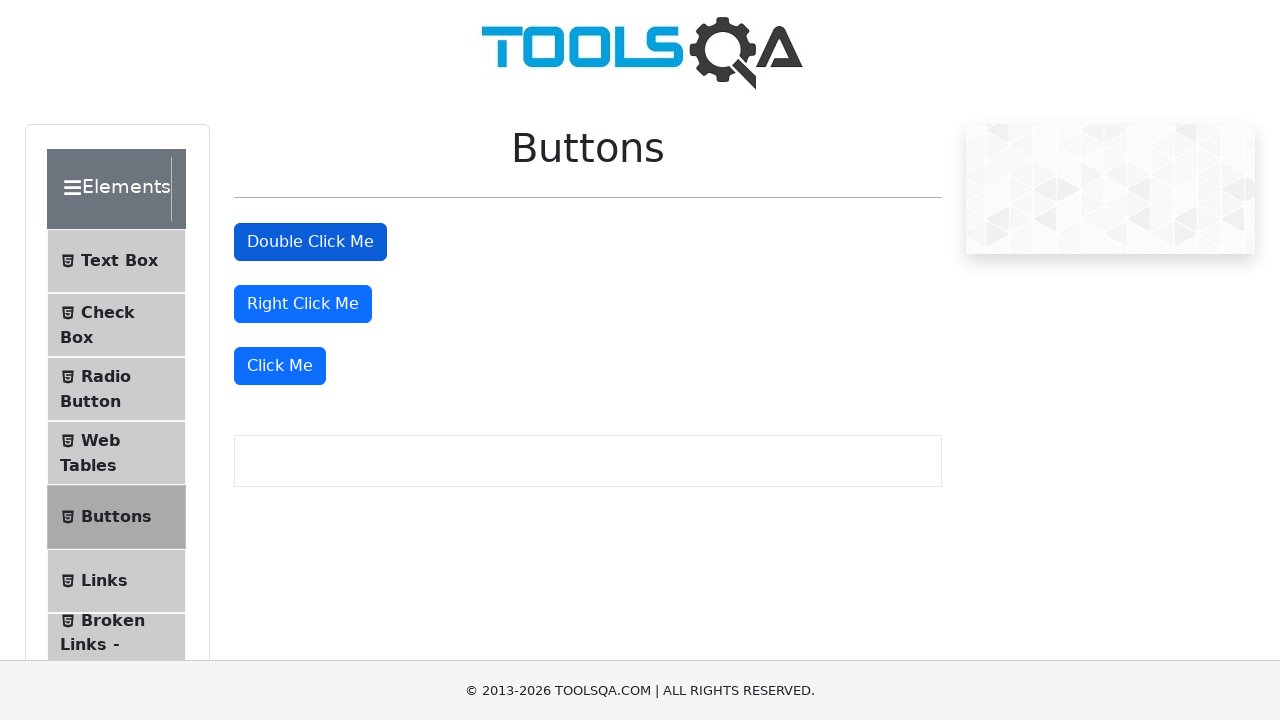

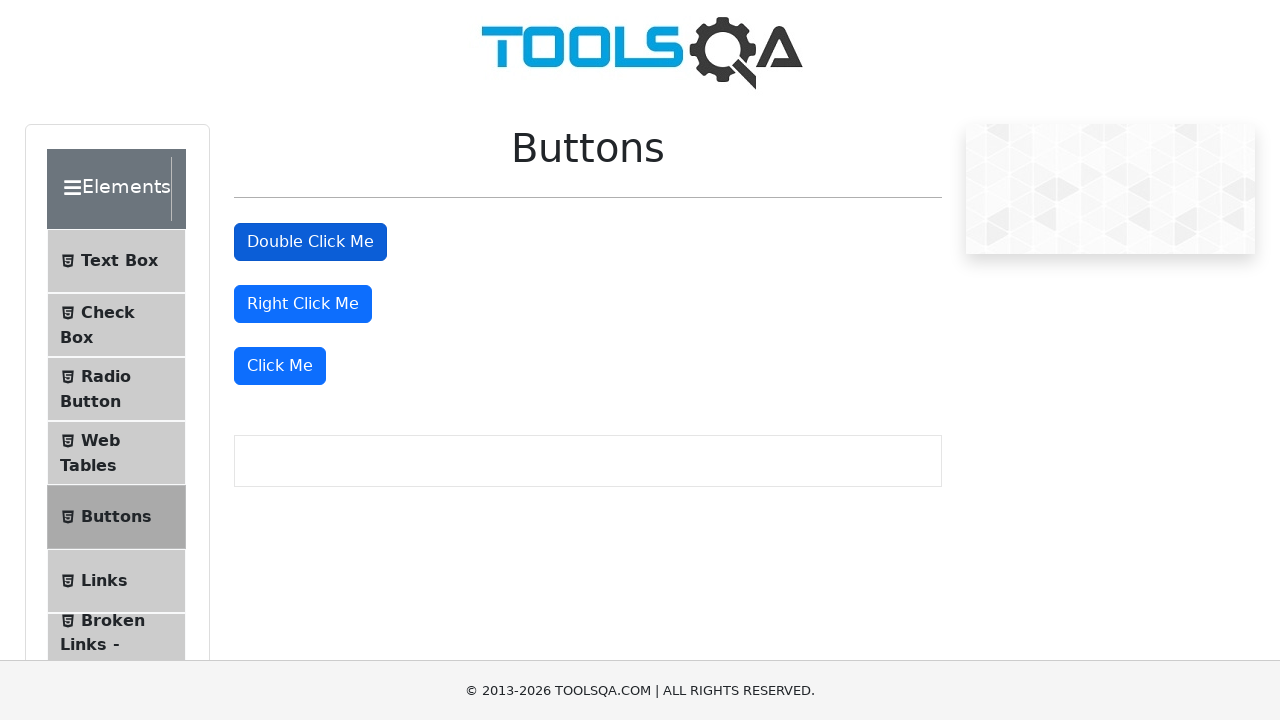